Tests double-click interaction by scrolling to a button, double-clicking it, and verifying the result text changes

Starting URL: https://automationfc.github.io/basic-form/index.html

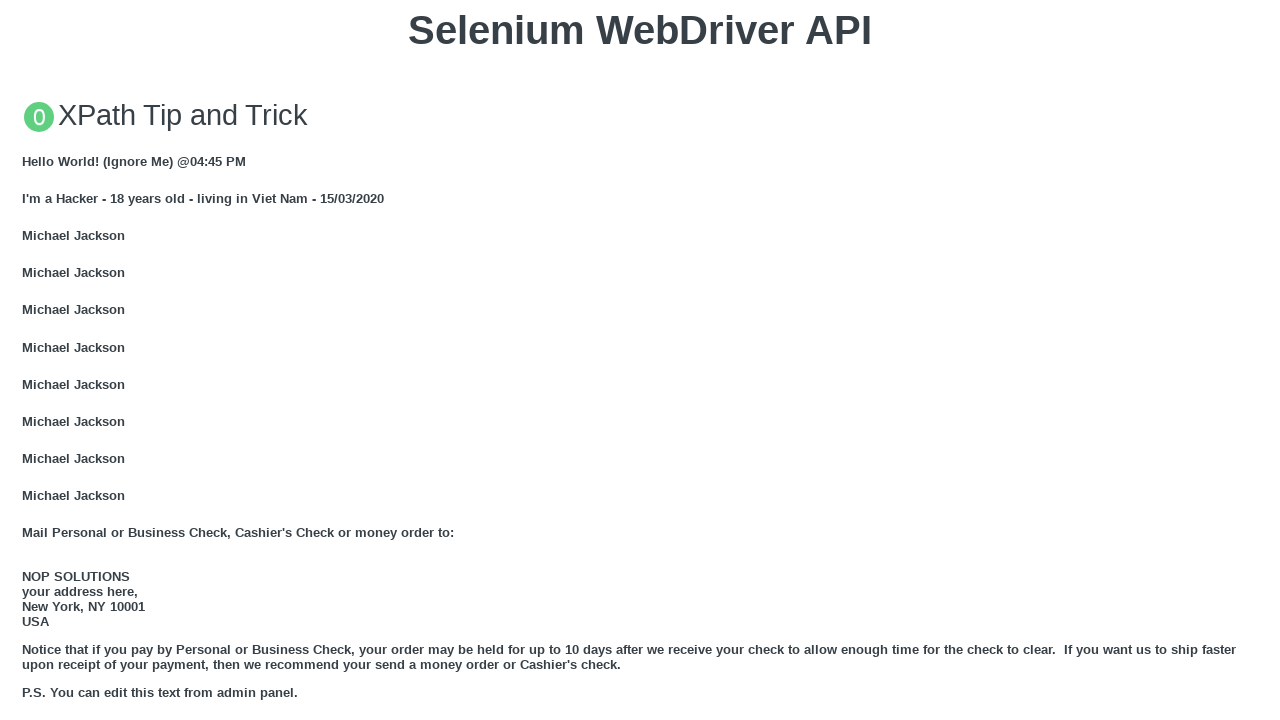

Scrolled to double-click button
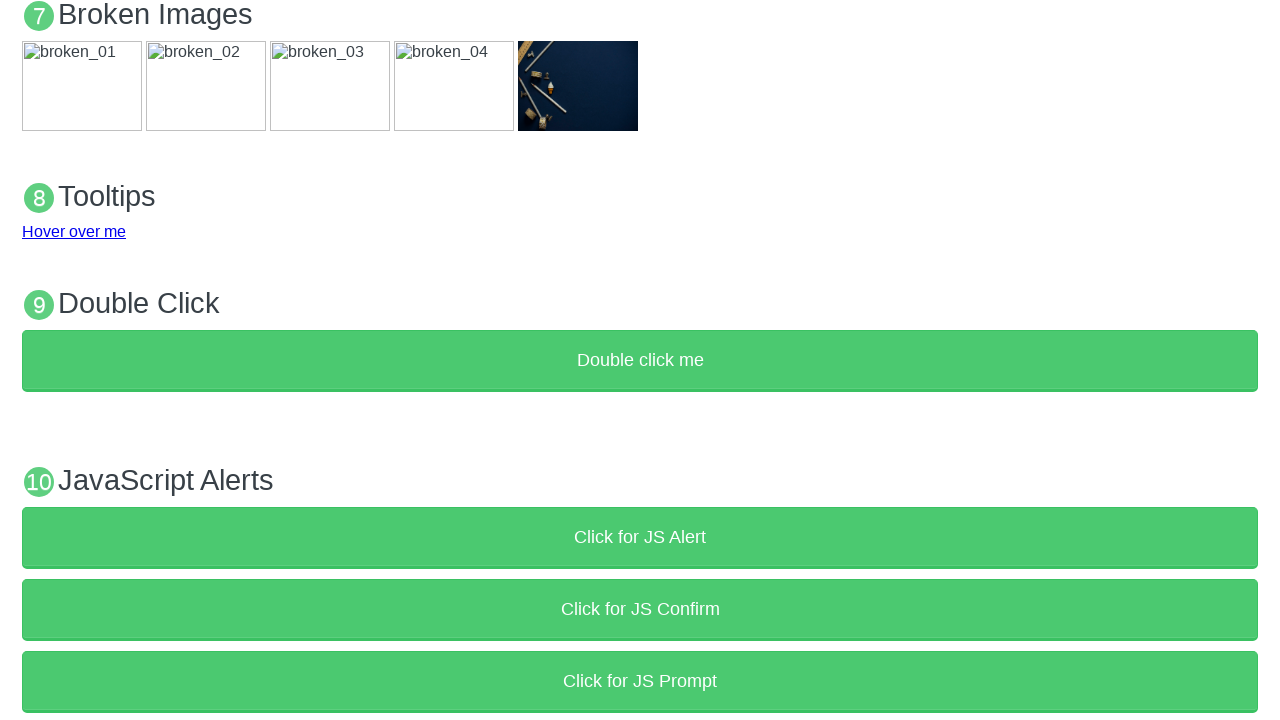

Waited 1 second for scroll animation to complete
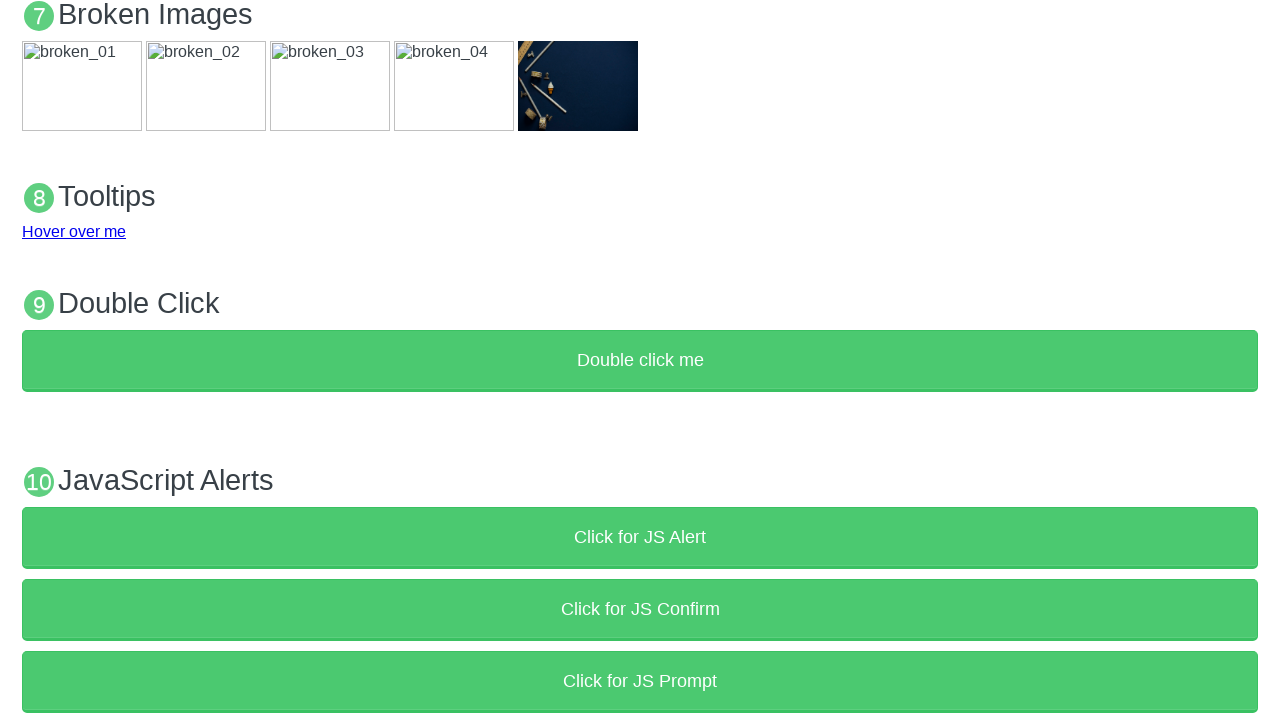

Double-clicked the button at (640, 361) on xpath=//button[text()='Double click me']
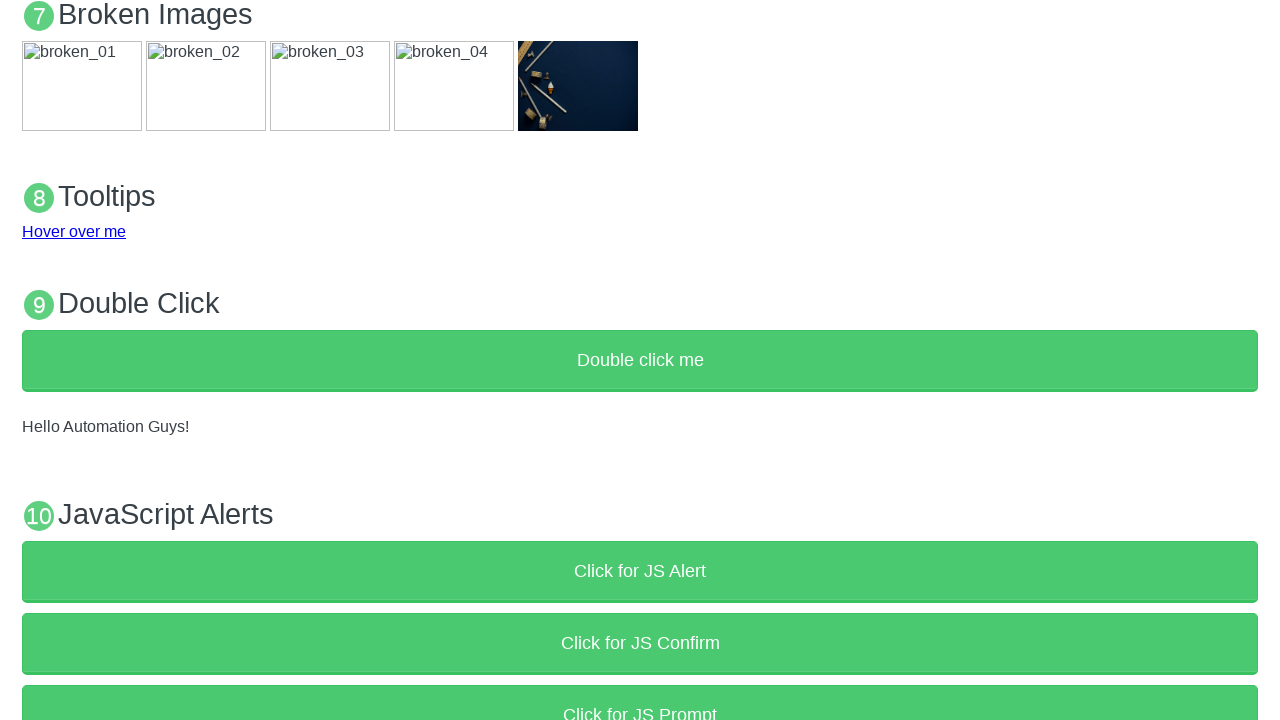

Result text element loaded
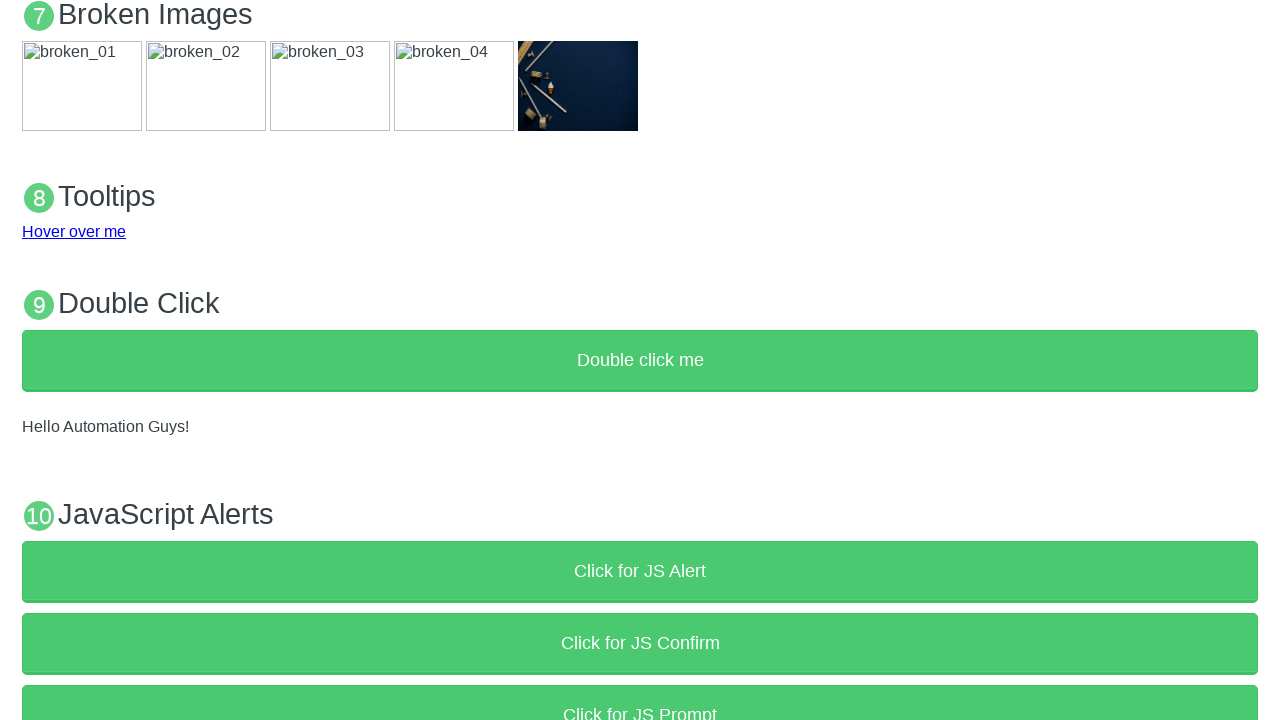

Verified result text is 'Hello Automation Guys!'
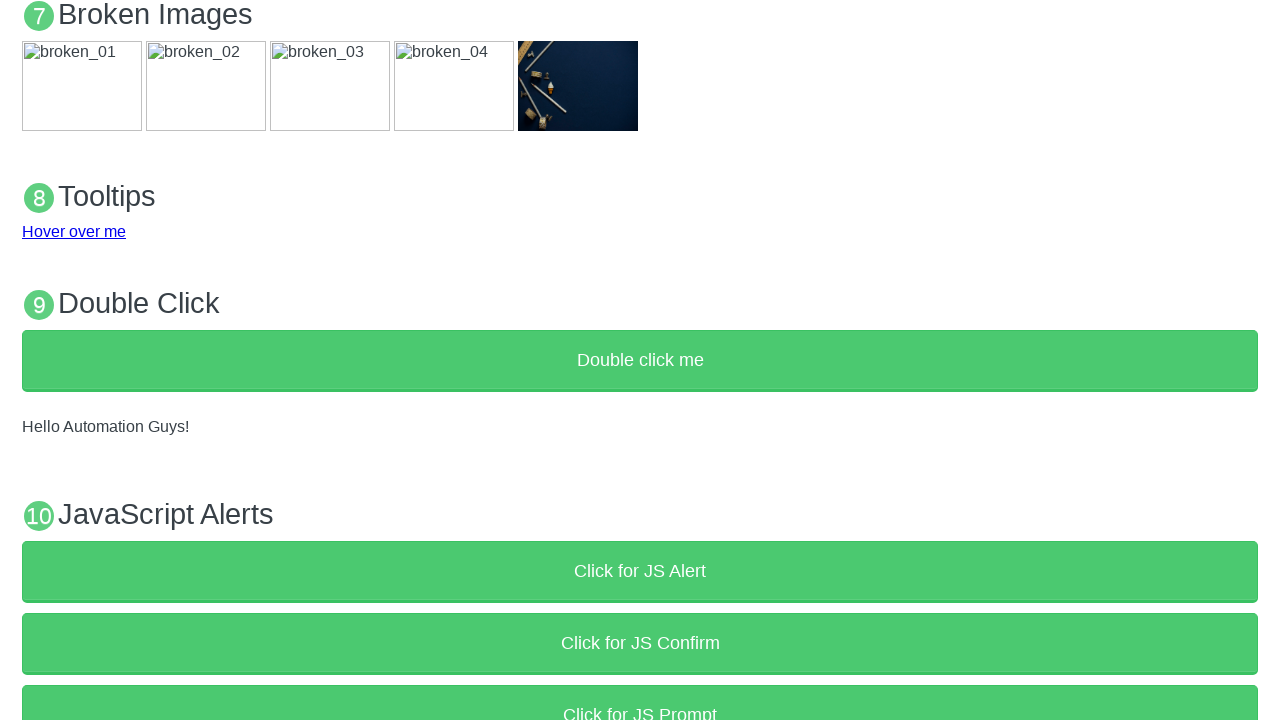

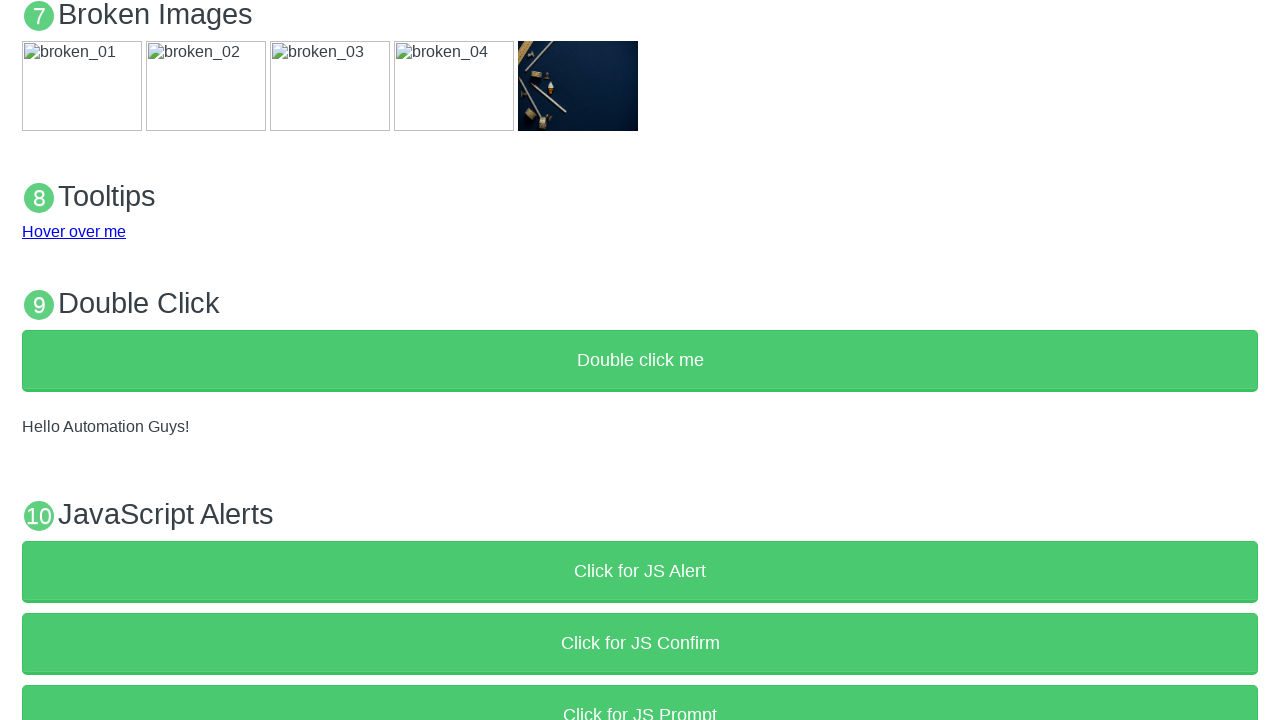